Tests that new todo items are appended to the bottom of the list by creating 3 items and verifying their order.

Starting URL: https://demo.playwright.dev/todomvc

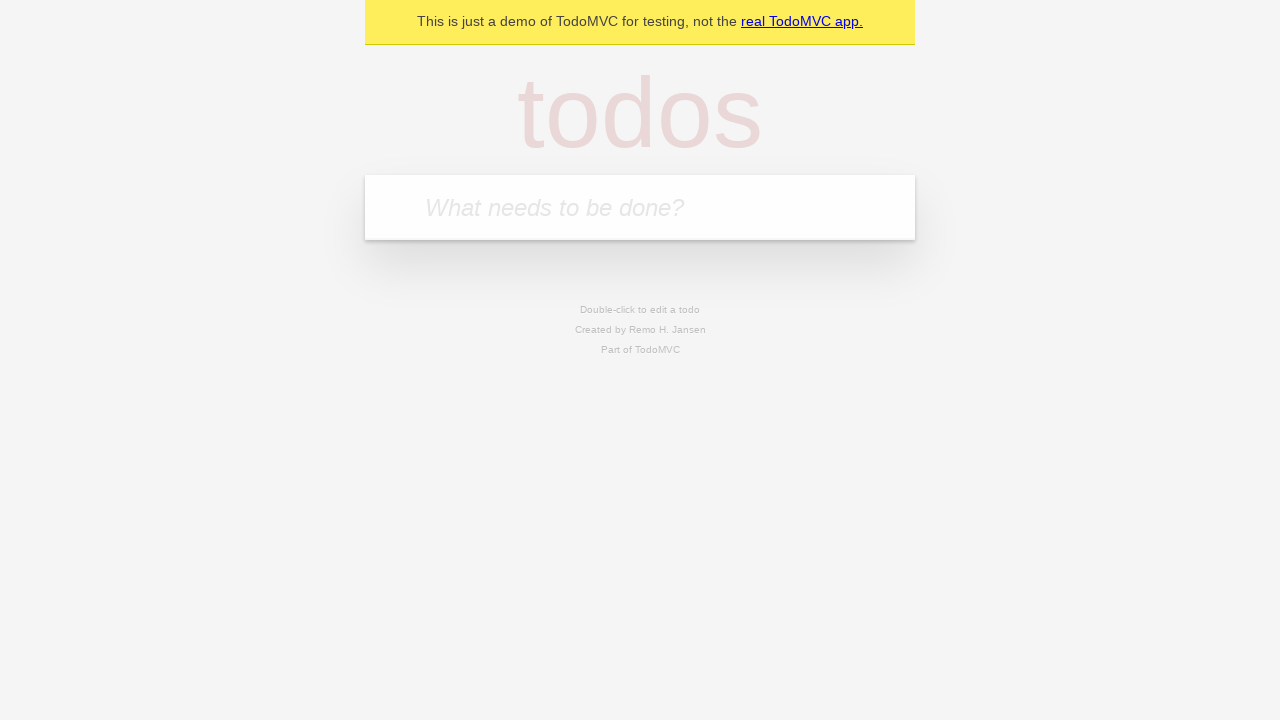

Located the todo input field
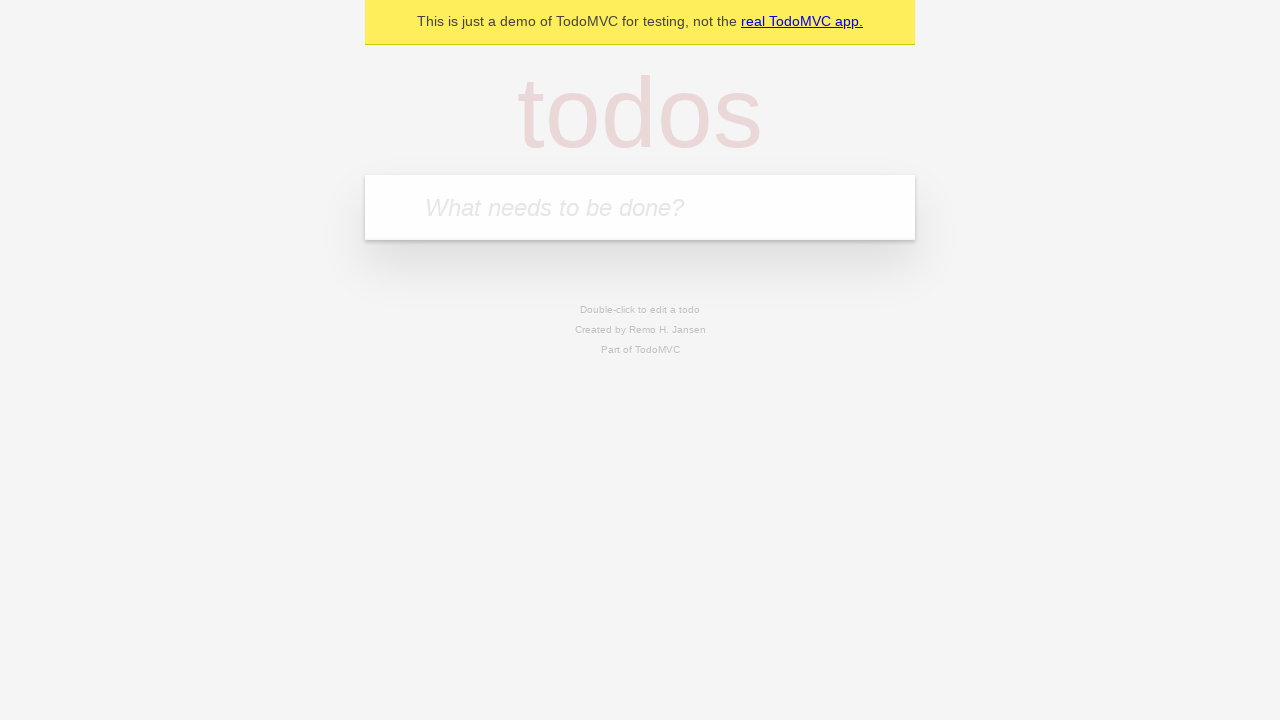

Filled first todo item: 'buy some cheese' on internal:attr=[placeholder="What needs to be done?"i]
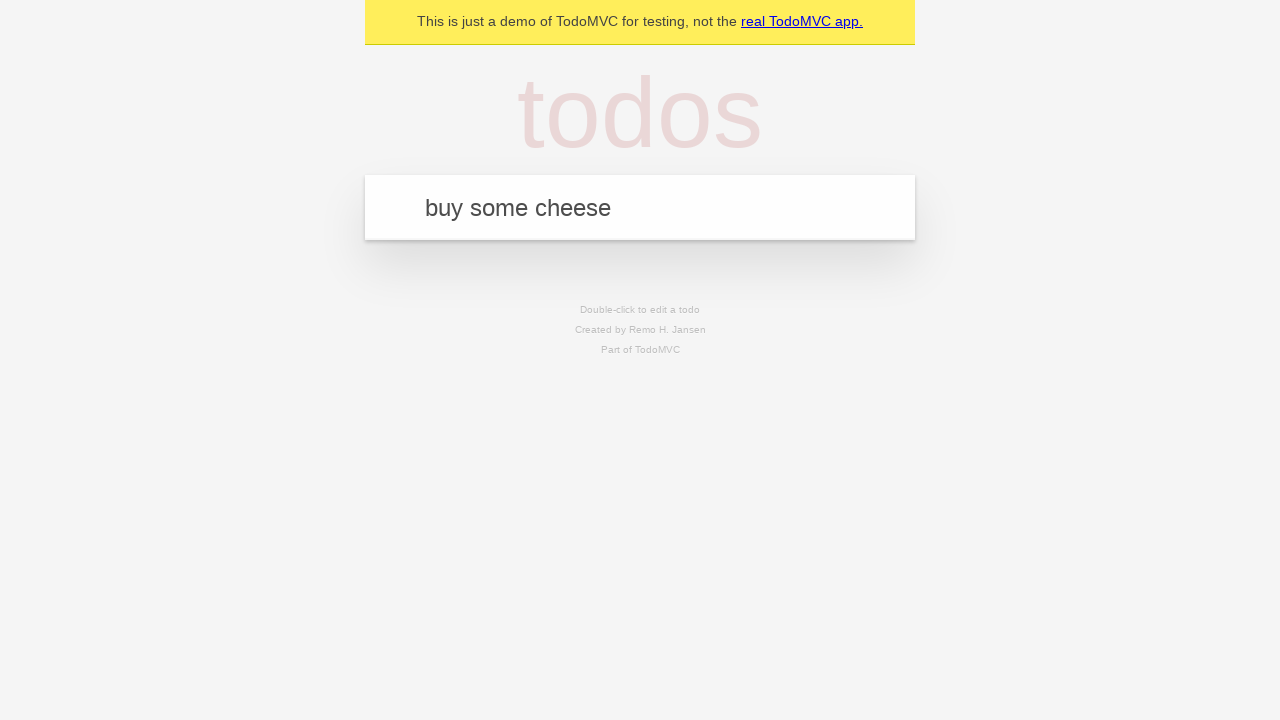

Pressed Enter to create first todo item on internal:attr=[placeholder="What needs to be done?"i]
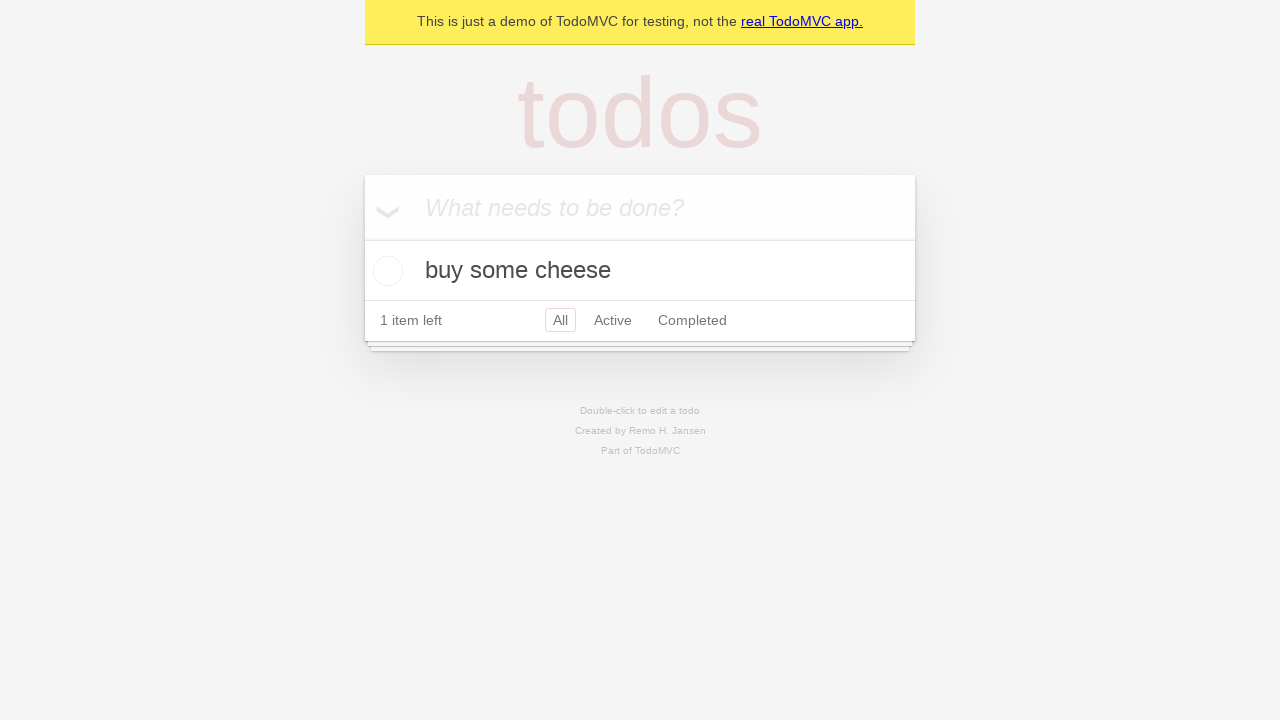

Filled second todo item: 'feed the cat' on internal:attr=[placeholder="What needs to be done?"i]
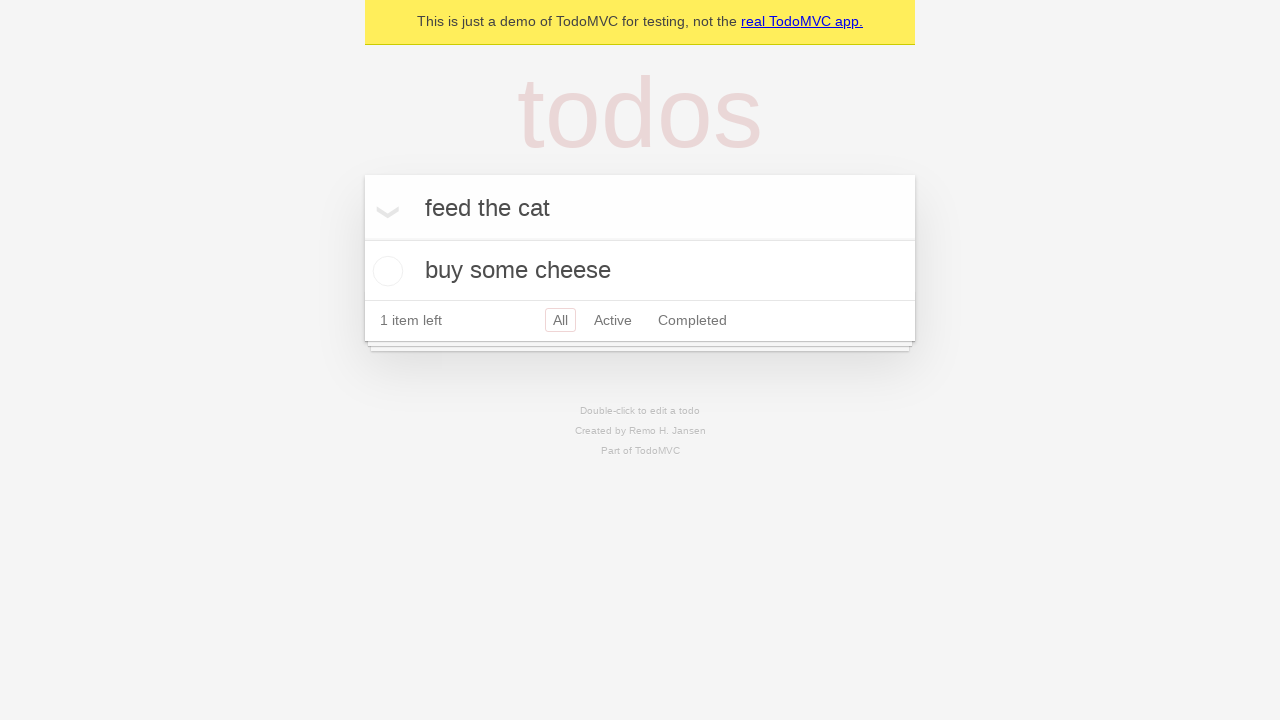

Pressed Enter to create second todo item on internal:attr=[placeholder="What needs to be done?"i]
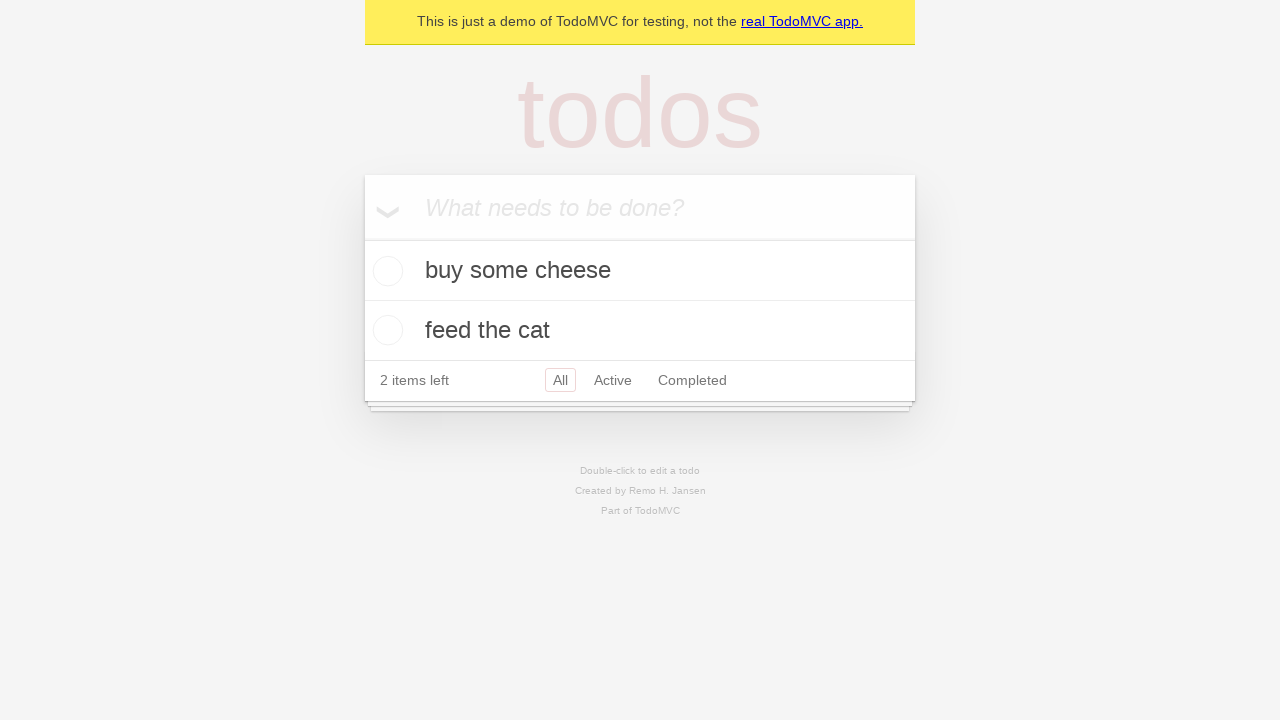

Filled third todo item: 'book a doctors appointment' on internal:attr=[placeholder="What needs to be done?"i]
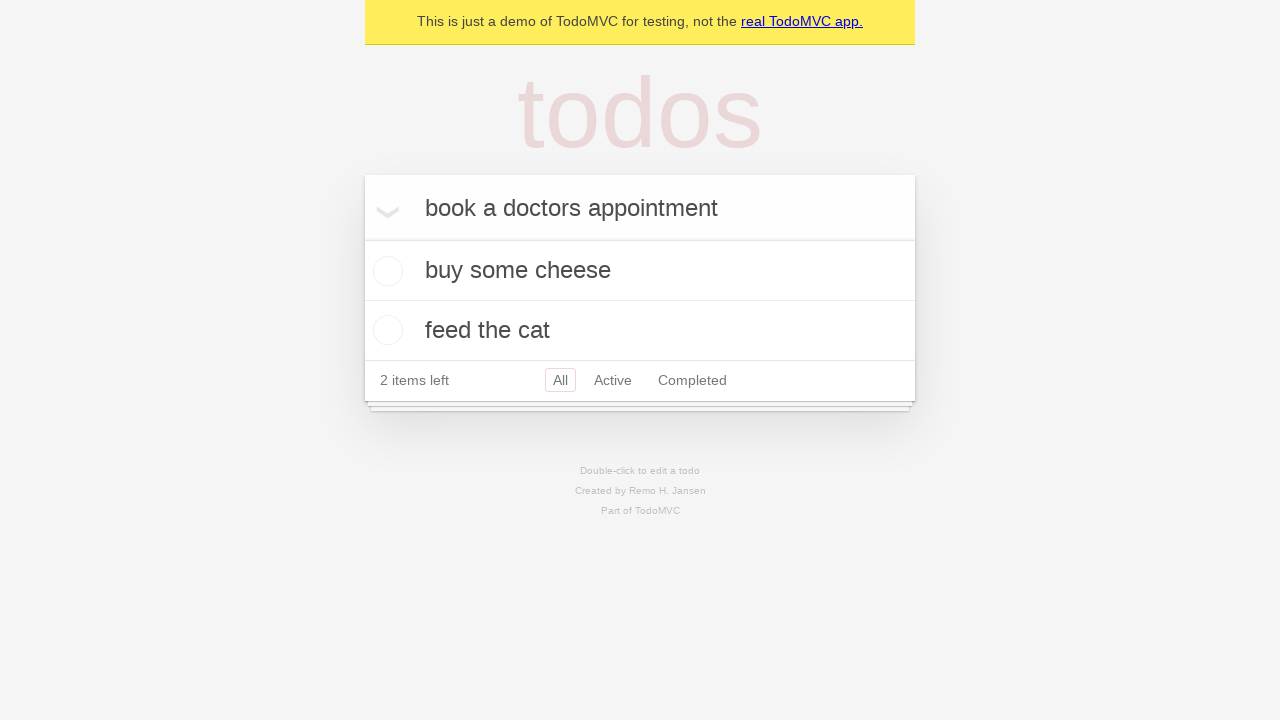

Pressed Enter to create third todo item on internal:attr=[placeholder="What needs to be done?"i]
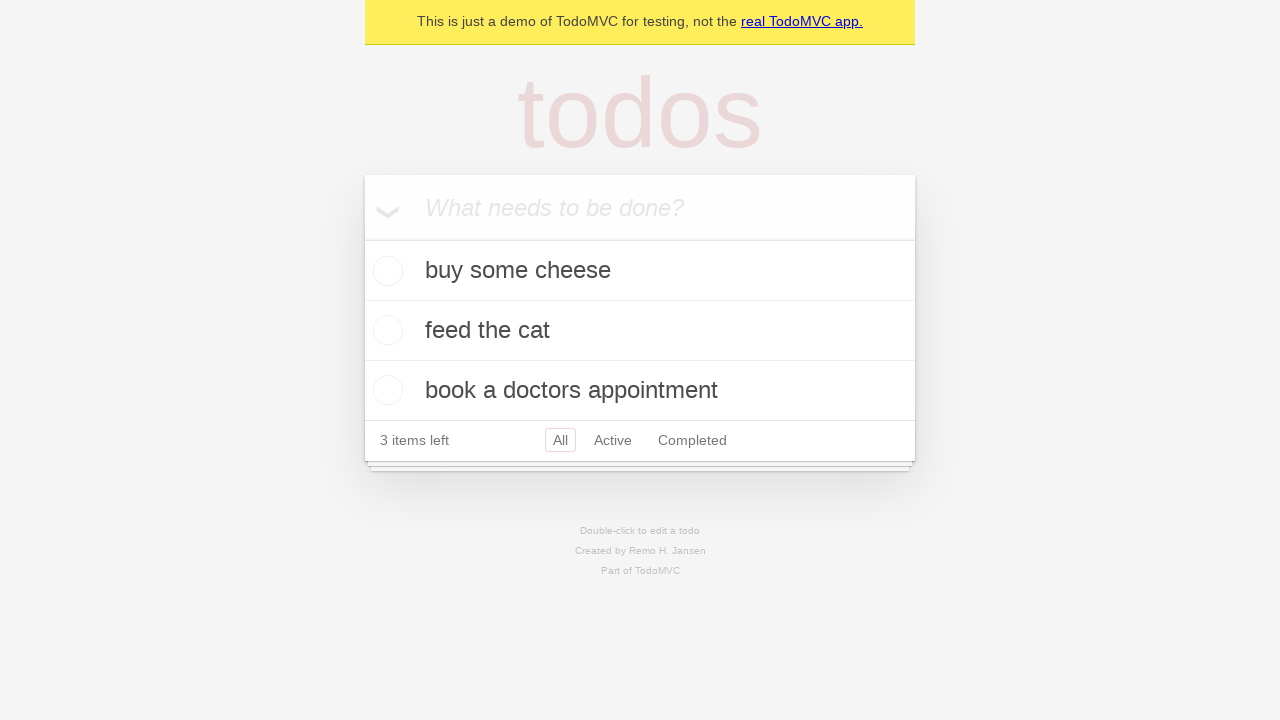

Waited for the third todo item to appear in the list
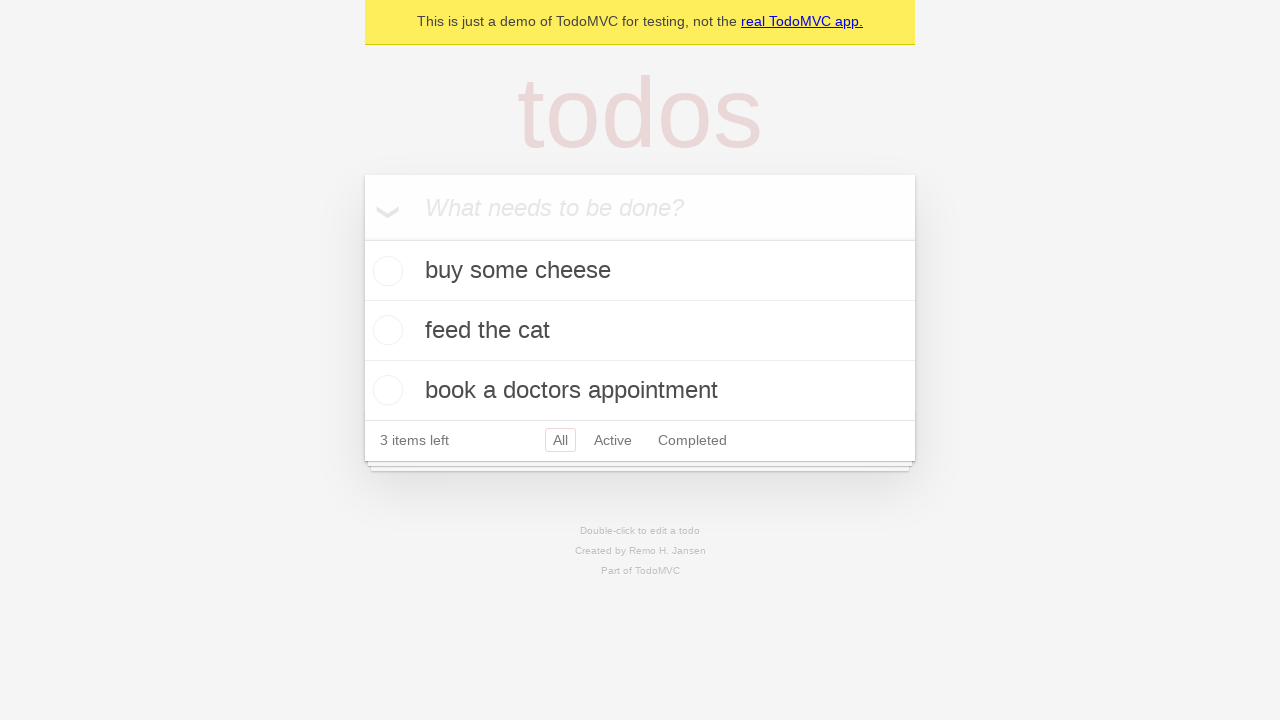

Verified that '3 items left' counter is displayed
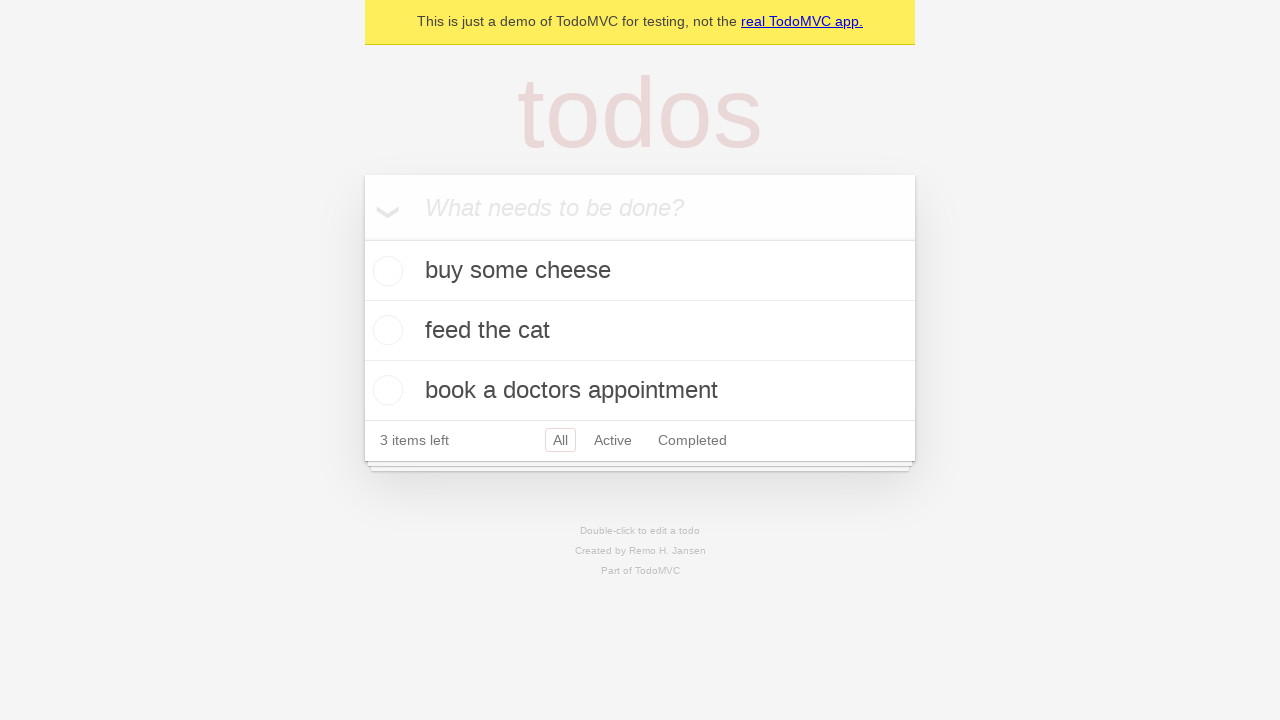

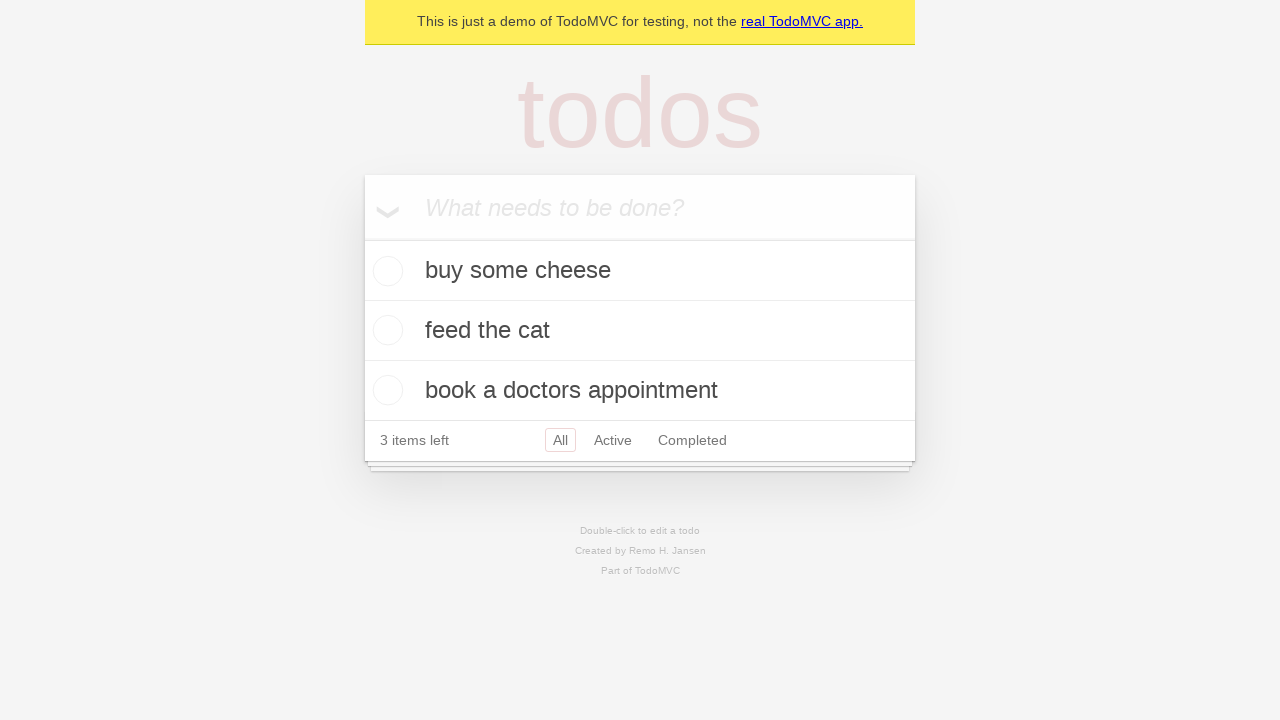